Tests browser prompt/alert functionality by clicking a button to trigger a prompt dialog, entering text "kumar", accepting it, and verifying the response message is displayed correctly.

Starting URL: http://demo.automationtesting.in/Alerts.html

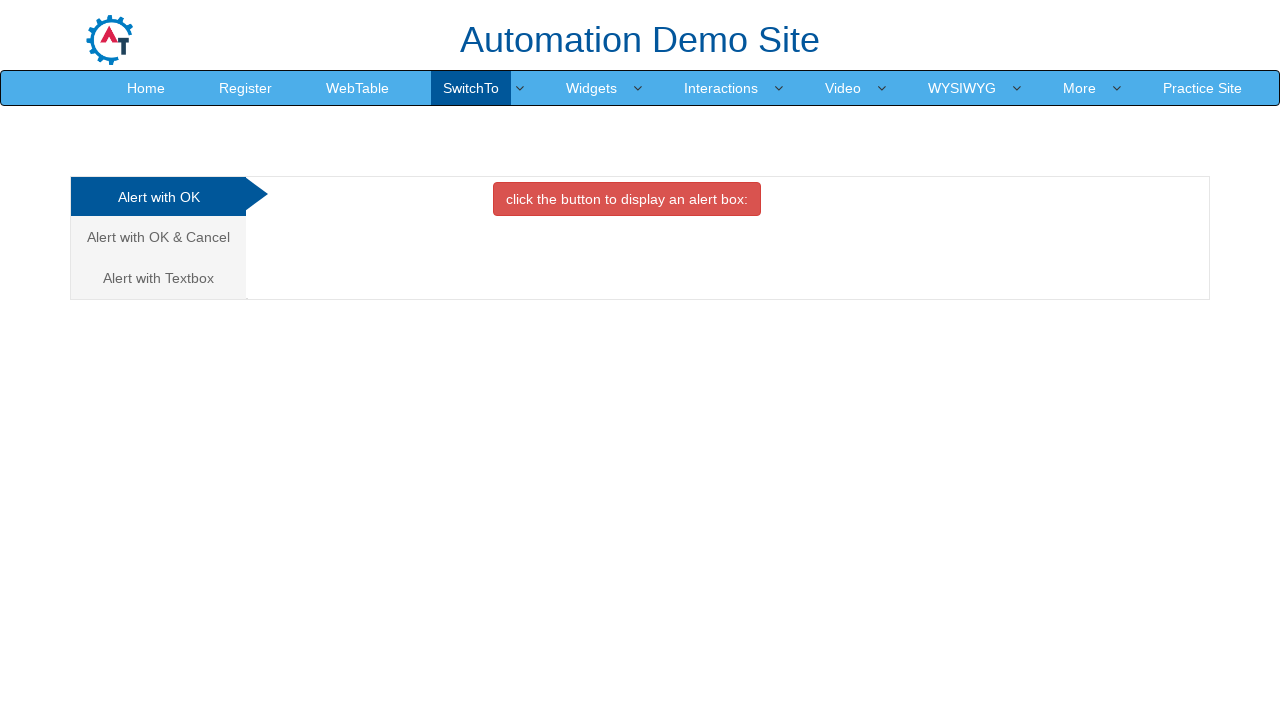

Clicked the third 'analystic' tab for prompt alerts at (158, 278) on (//a[@class='analystic'])[3]
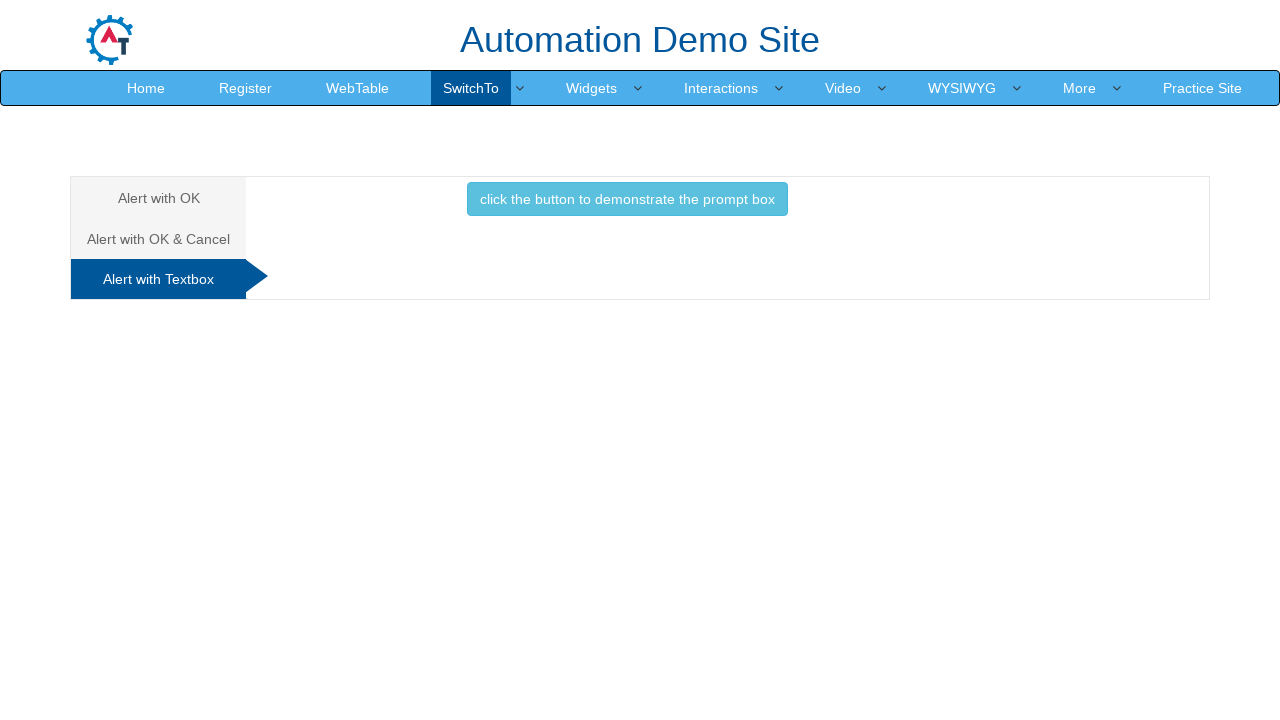

Clicked button to trigger prompt dialog at (627, 199) on xpath=//button[text()='click the button to demonstrate the prompt box ']
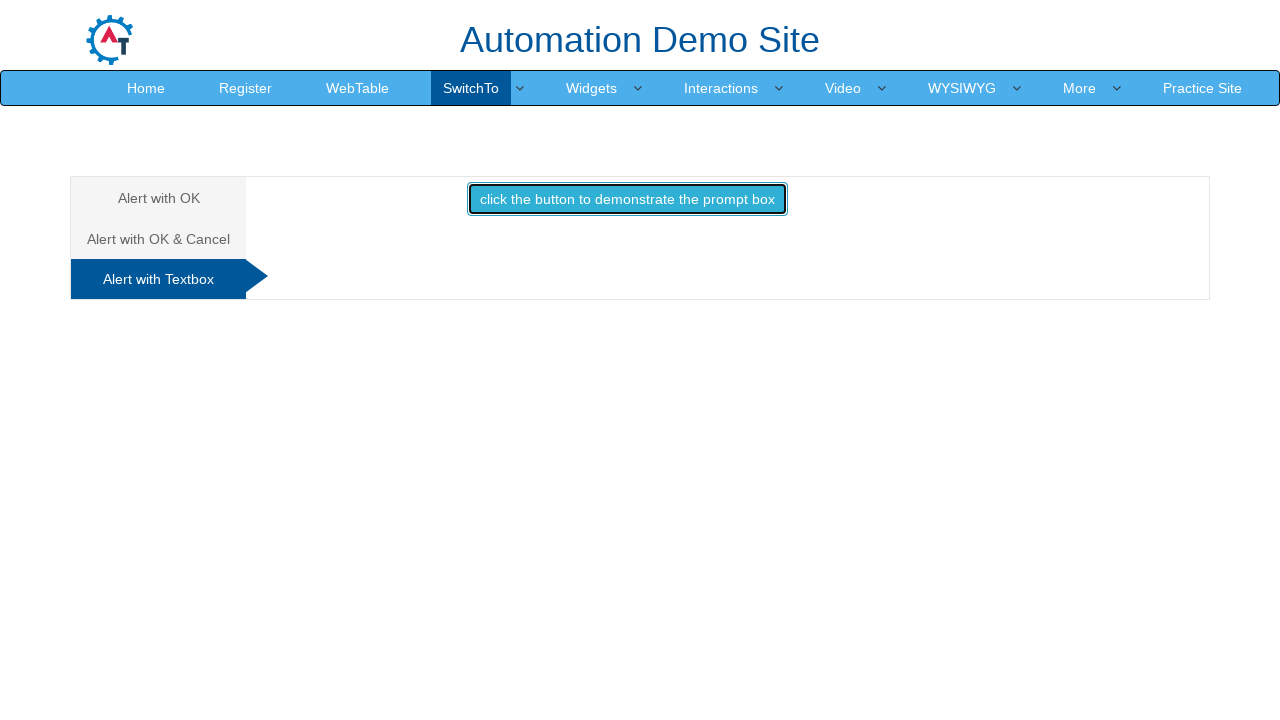

Set up initial dialog handler to accept prompts
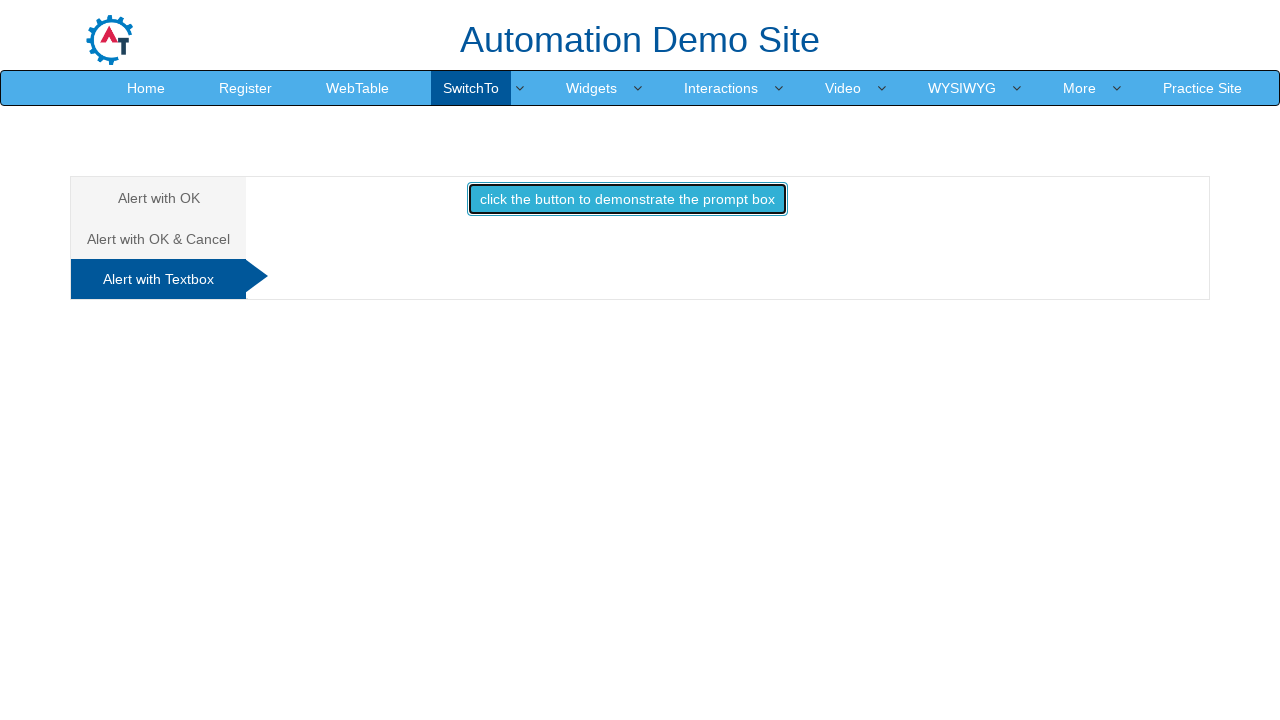

Configured dialog handler to accept with text 'kumar'
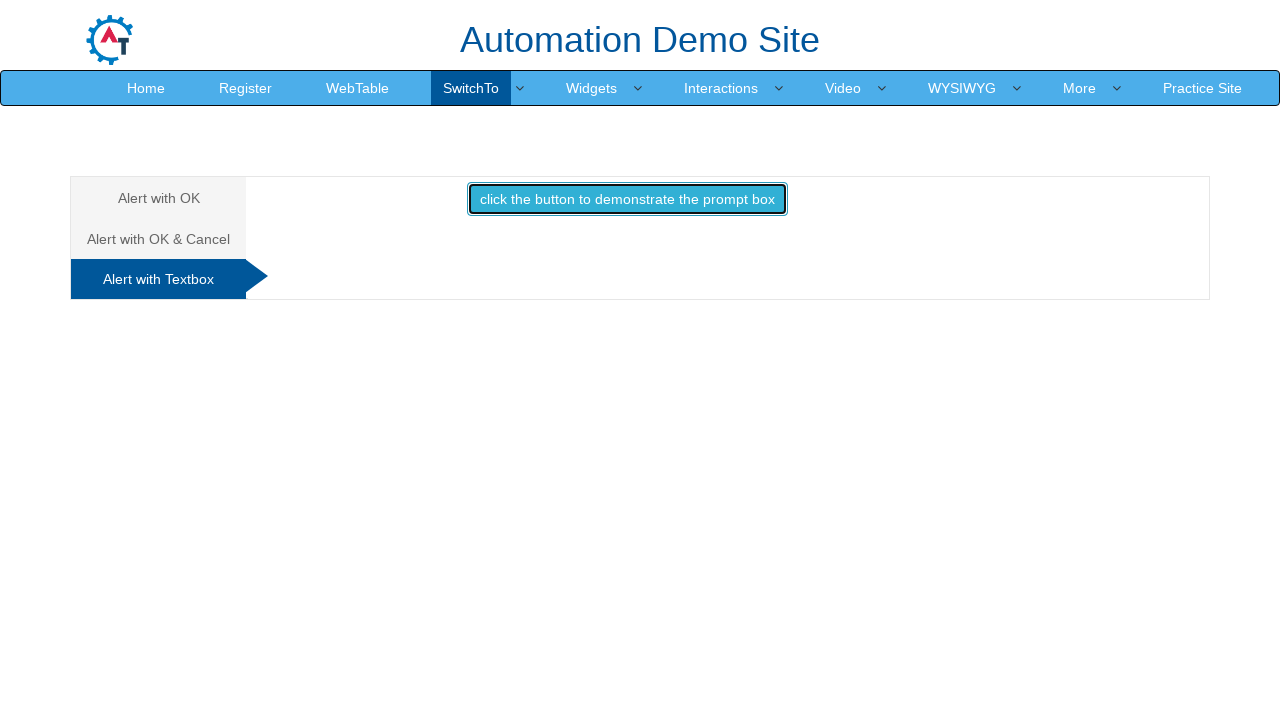

Clicked prompt button with handler ready to accept and enter 'kumar' at (627, 199) on xpath=//button[text()='click the button to demonstrate the prompt box ']
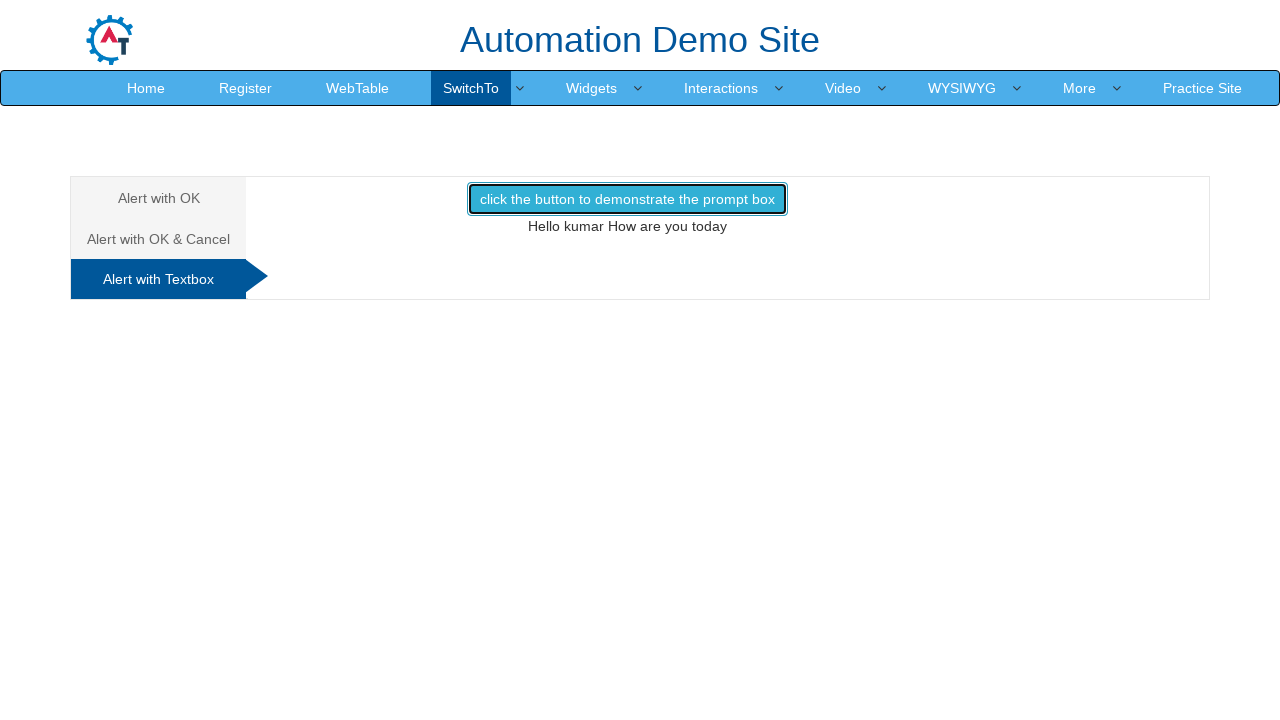

Verified response message 'Hello kumar How are you today' is displayed
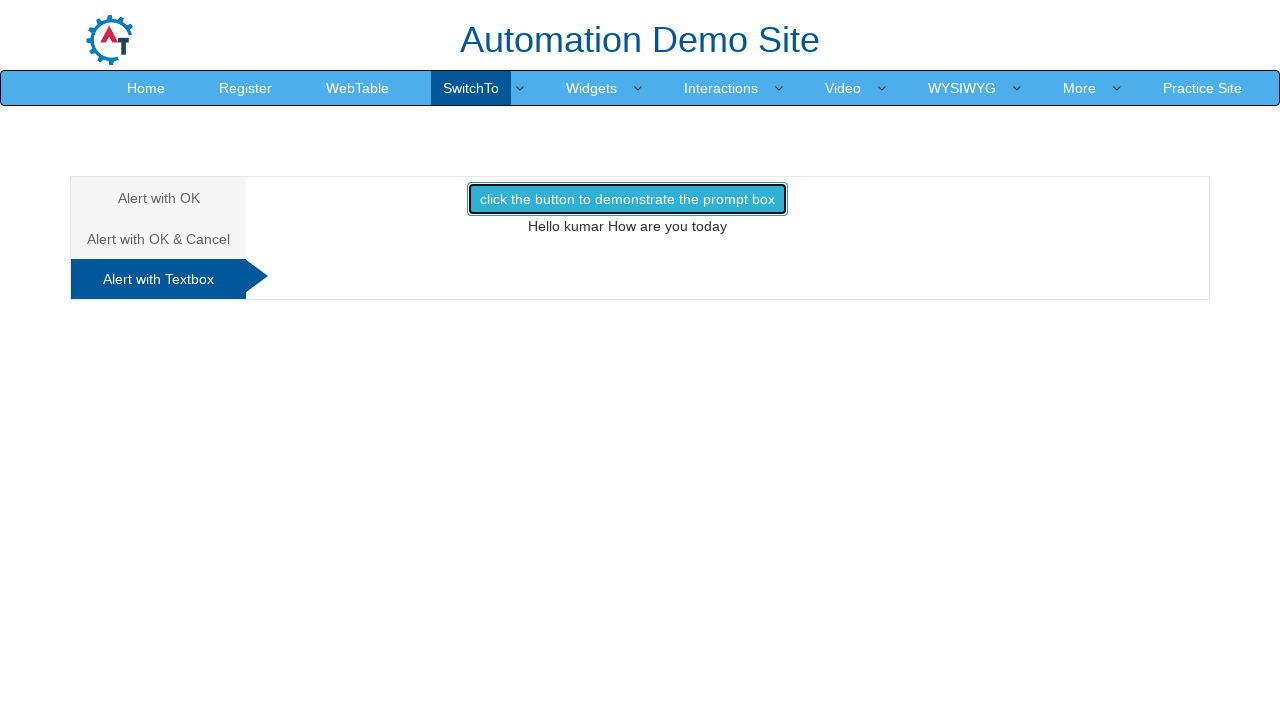

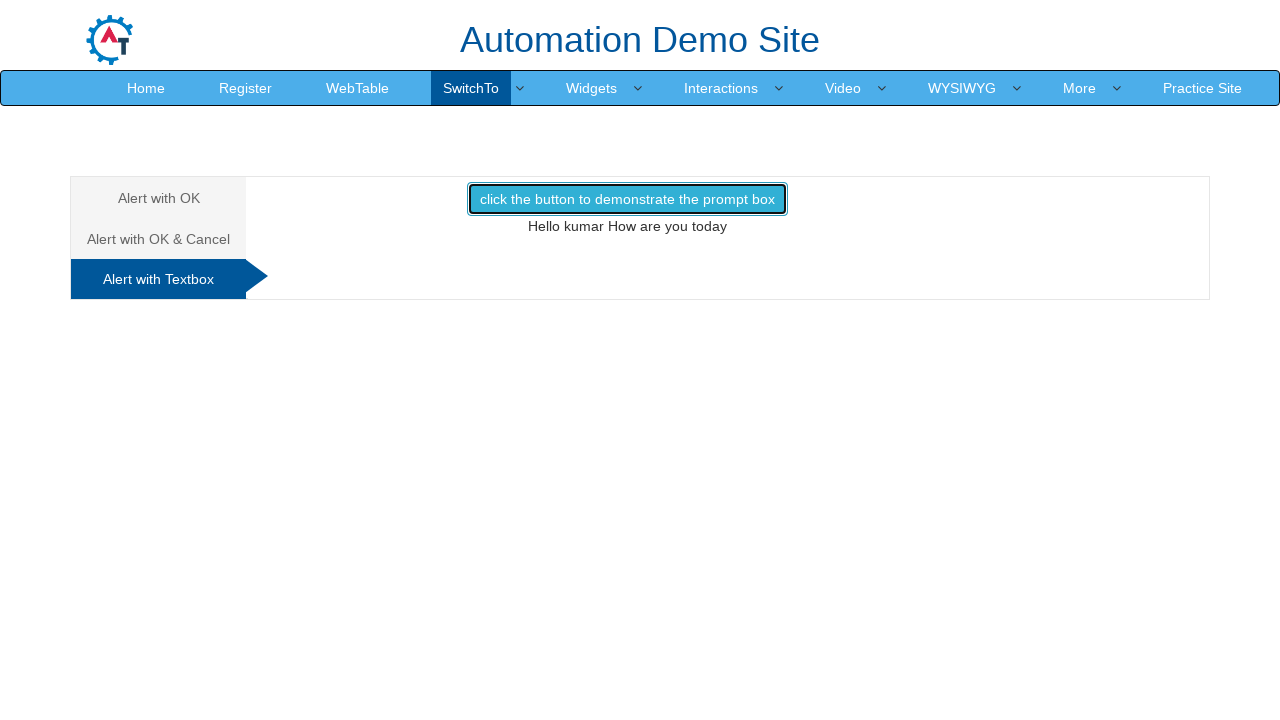